Solves a mathematical challenge by retrieving a value from an element attribute, calculating a mathematical function, and submitting the answer

Starting URL: http://suninjuly.github.io/get_attribute.html

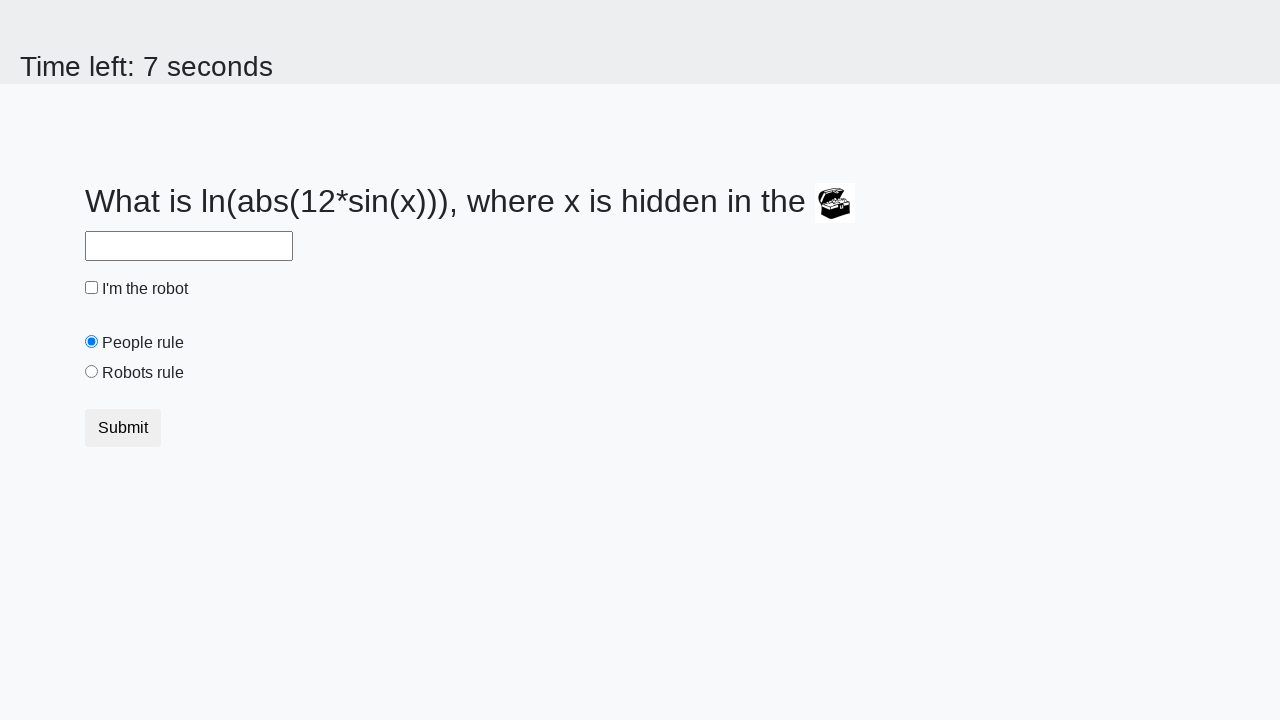

Clicked robot checkbox at (92, 288) on #robotCheckbox
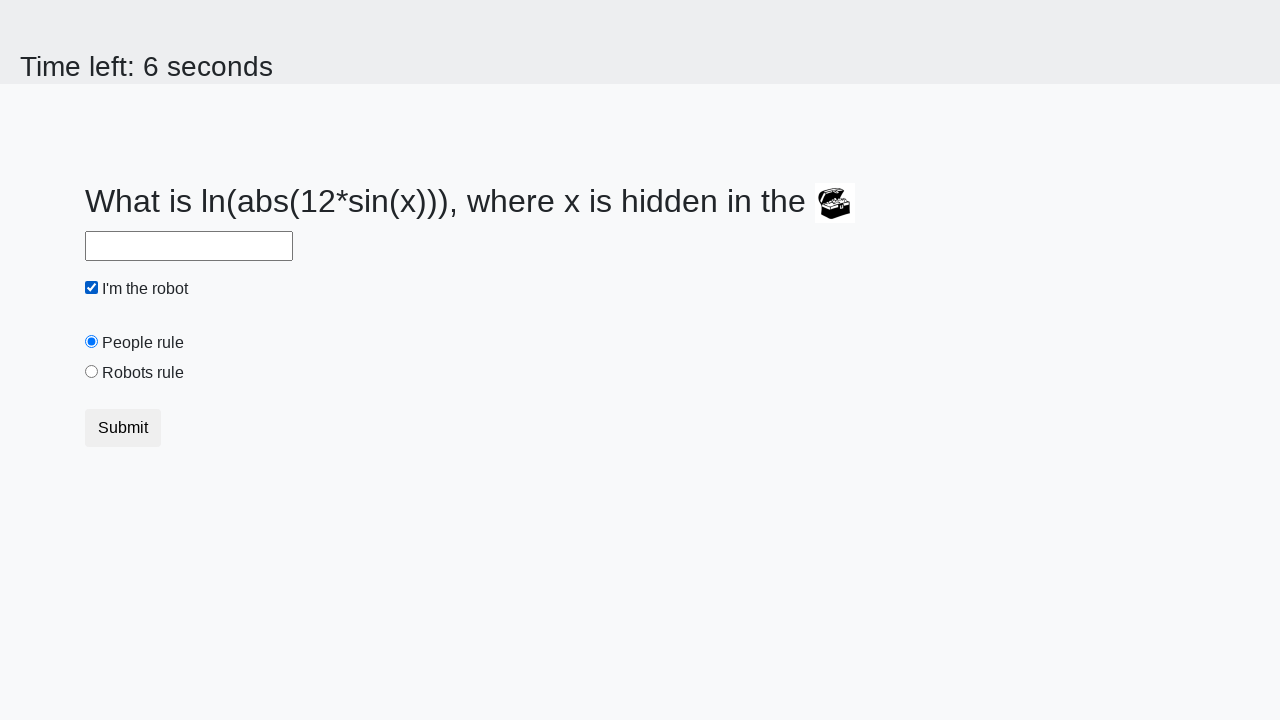

Retrieved x value from treasure element attribute
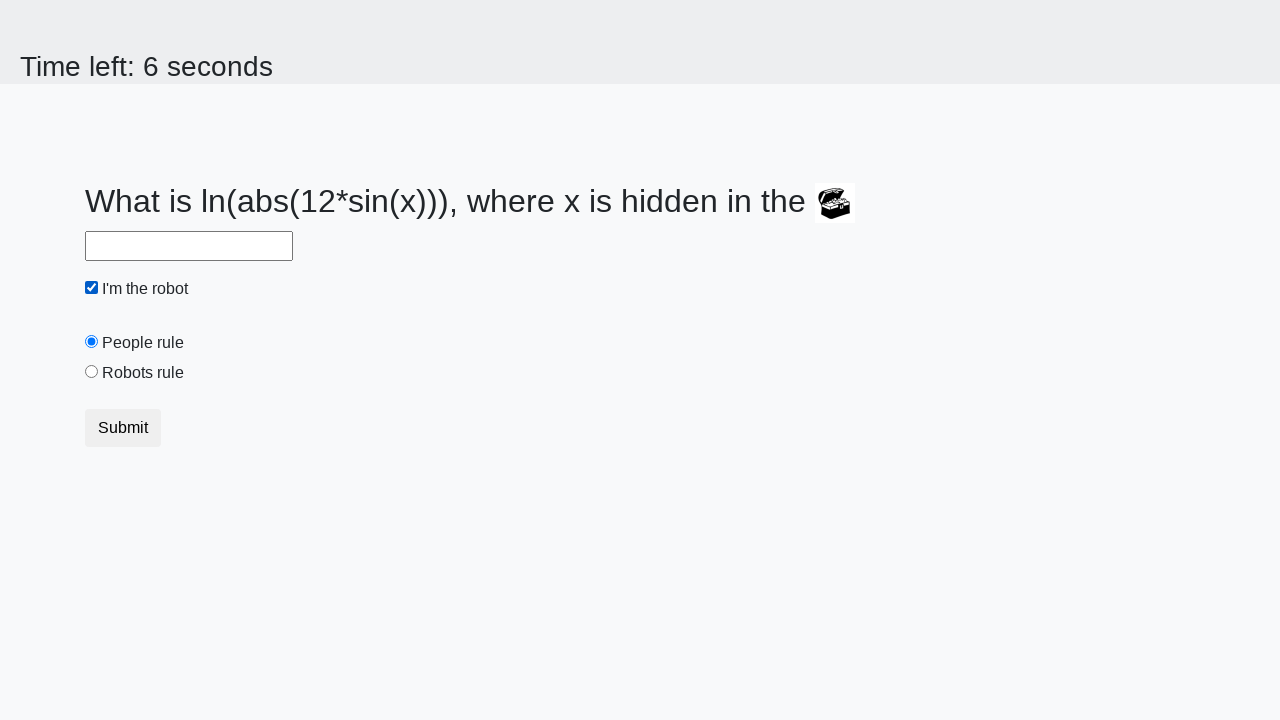

Calculated mathematical function result: 2.4666997757776965
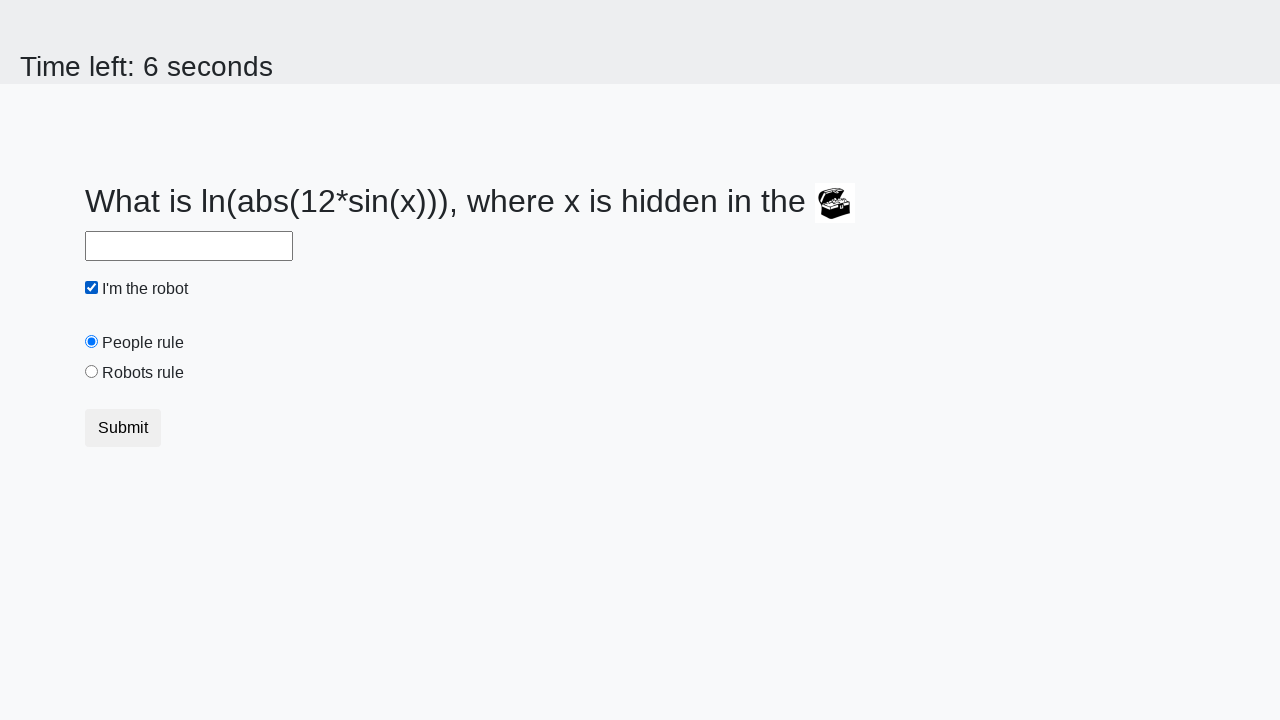

Filled answer field with calculated result: 2.4666997757776965 on #answer
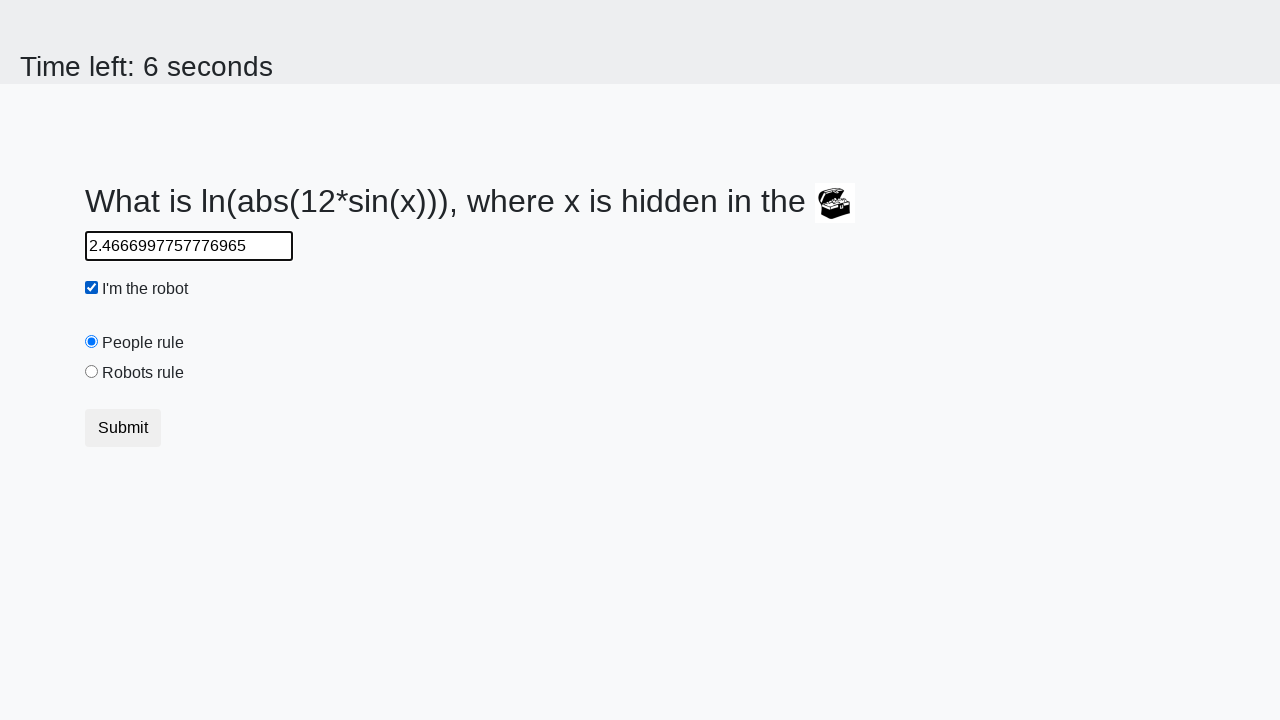

Clicked submit button at (123, 428) on button
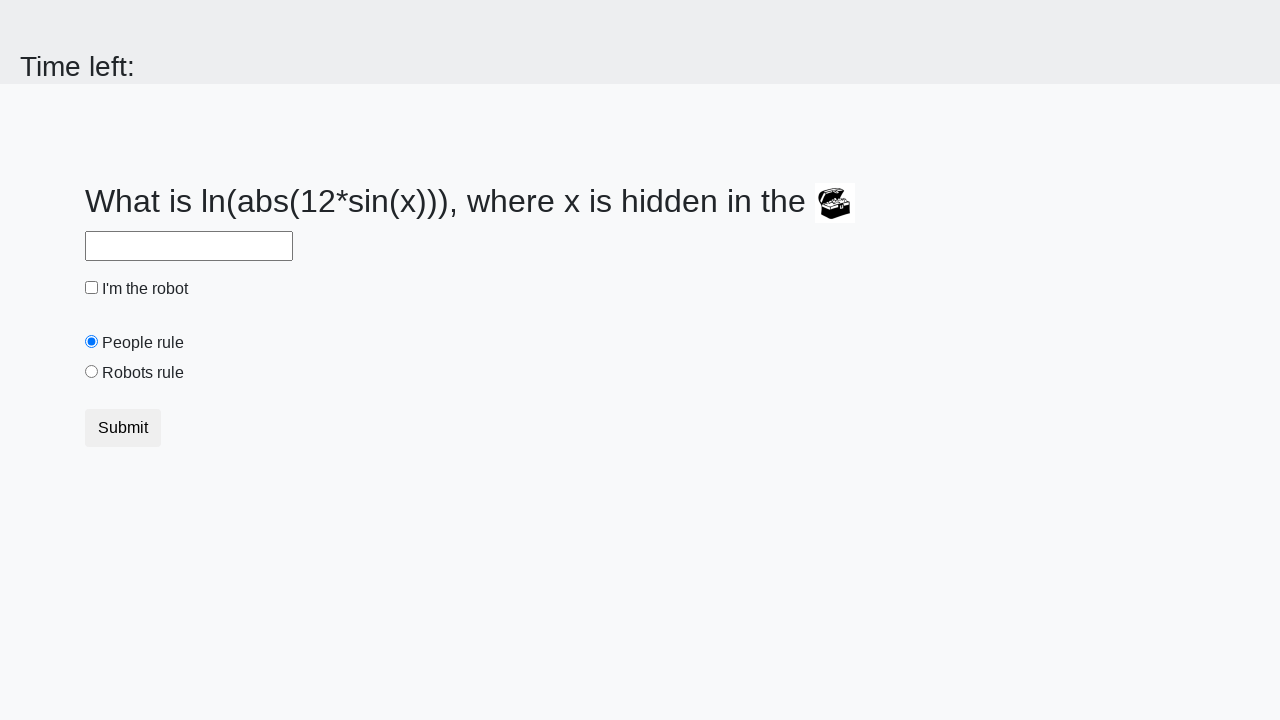

Waited for alert to appear
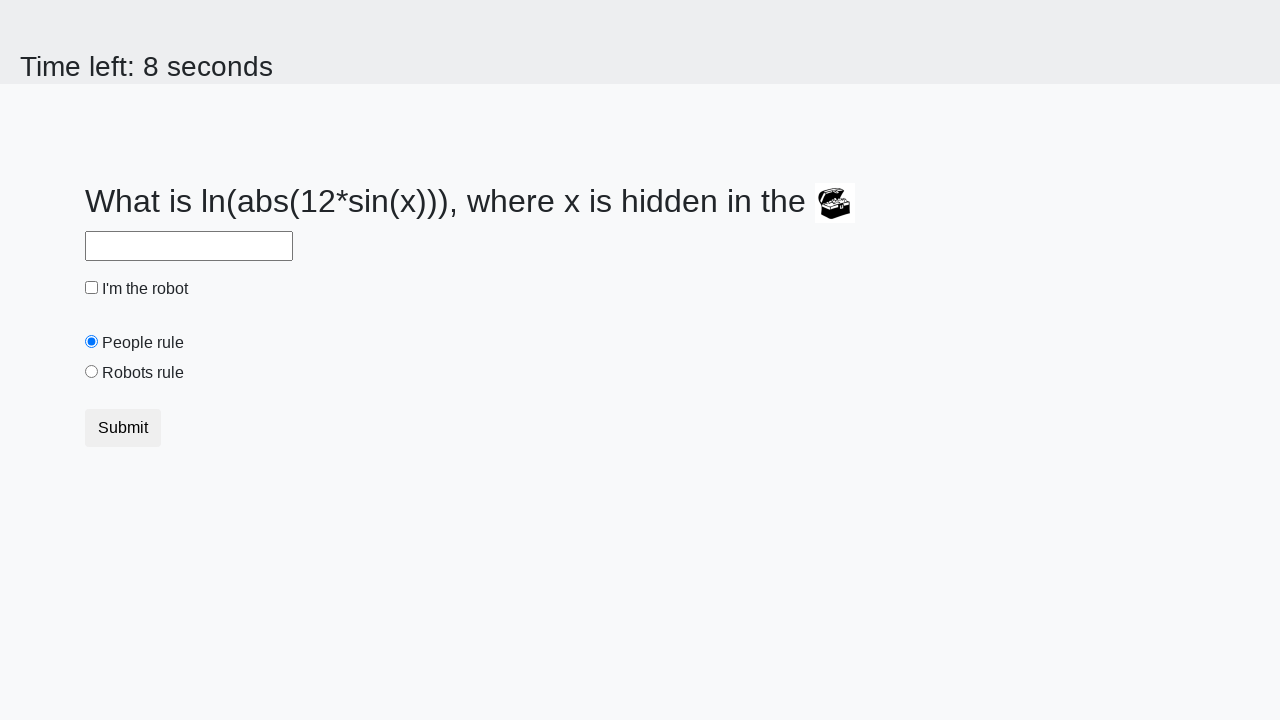

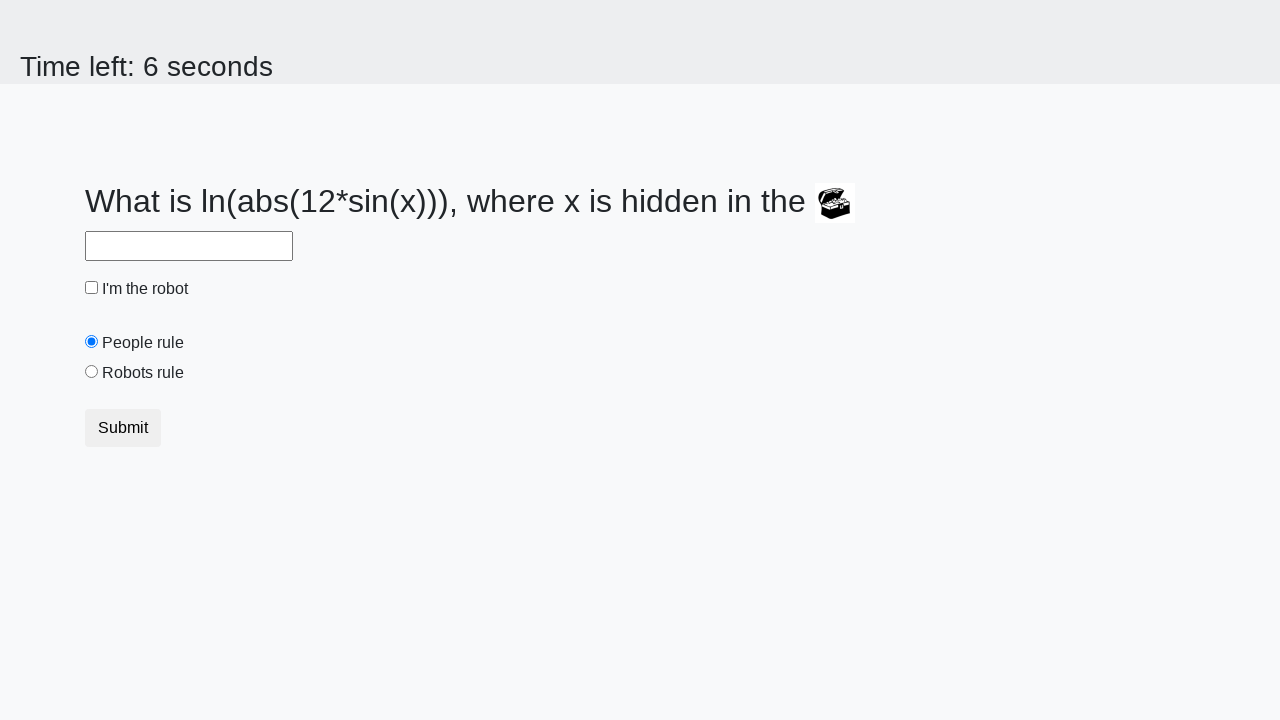